Tests that the Clear completed button is hidden when there are no completed items

Starting URL: https://demo.playwright.dev/todomvc

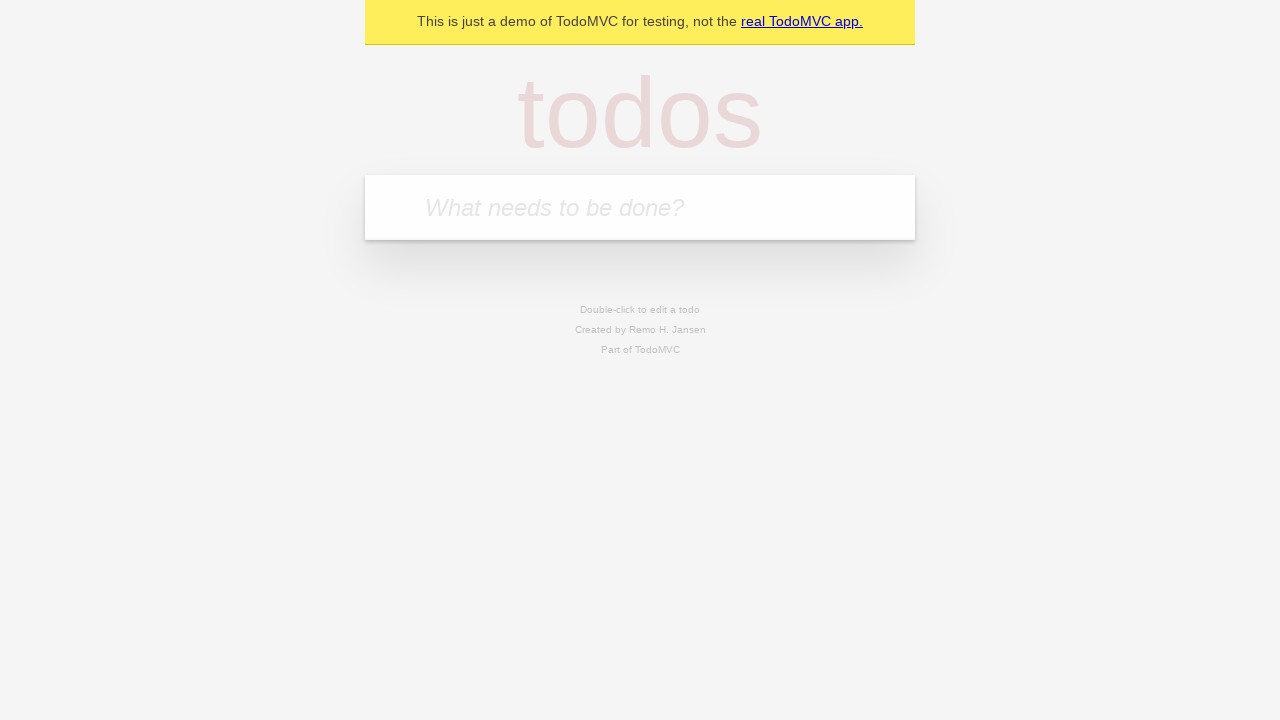

Navigated to TodoMVC demo application
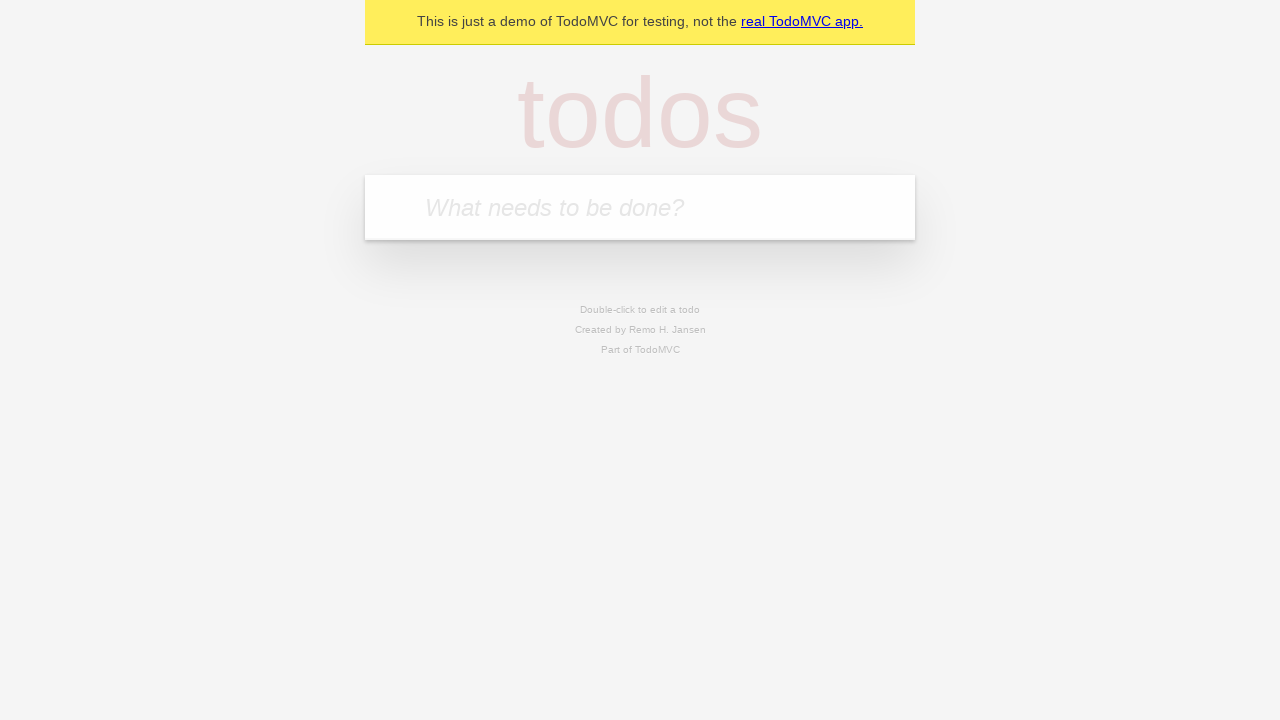

Filled todo input with 'buy some cheese' on internal:attr=[placeholder="What needs to be done?"i]
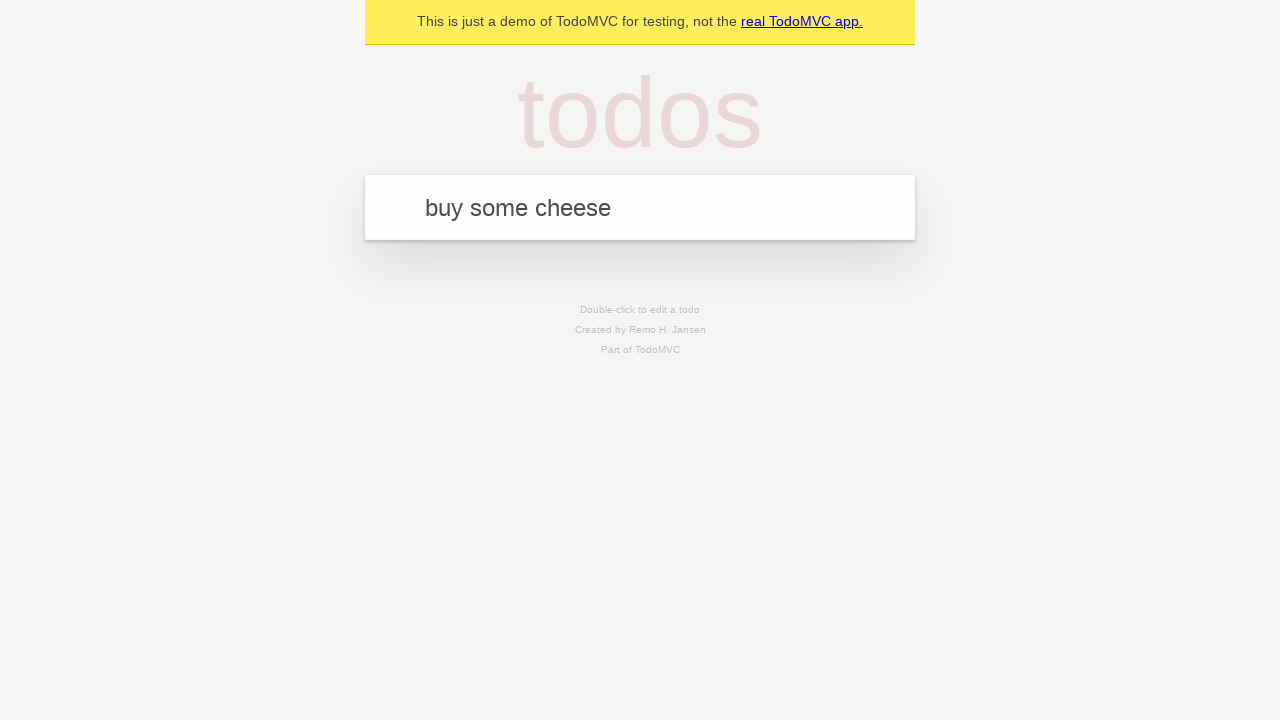

Pressed Enter to create todo 'buy some cheese' on internal:attr=[placeholder="What needs to be done?"i]
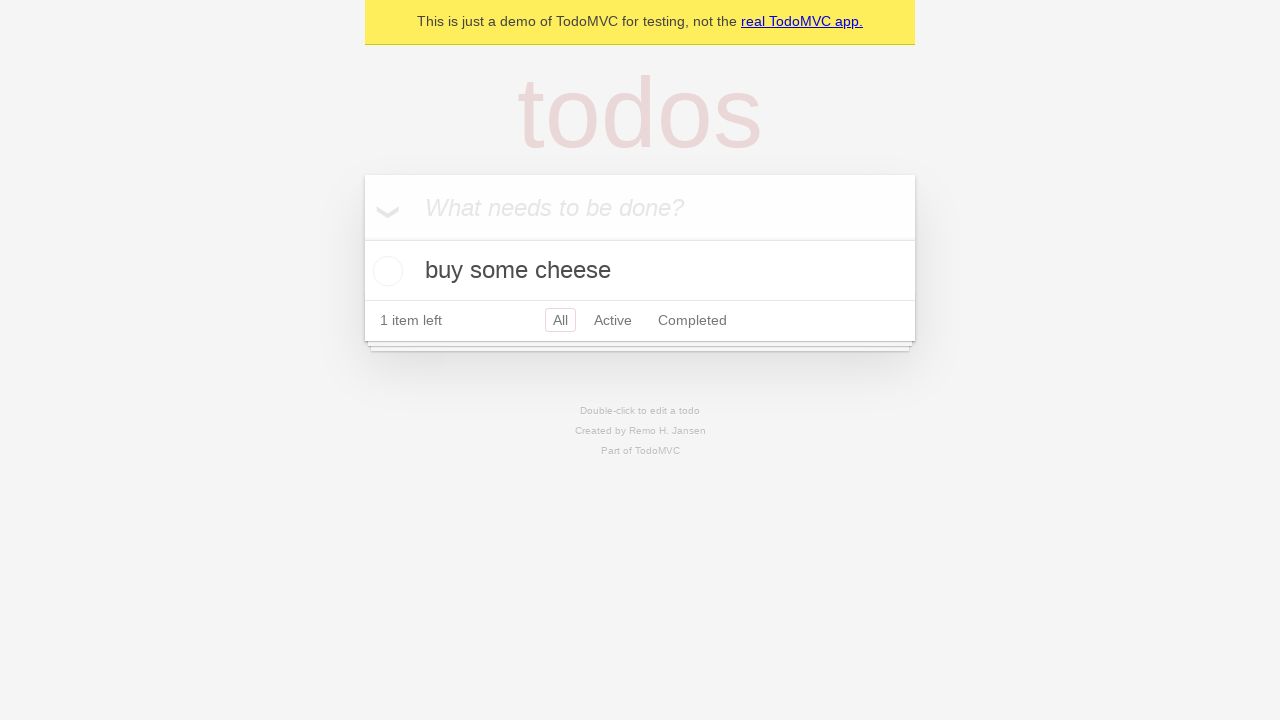

Filled todo input with 'feed the cat' on internal:attr=[placeholder="What needs to be done?"i]
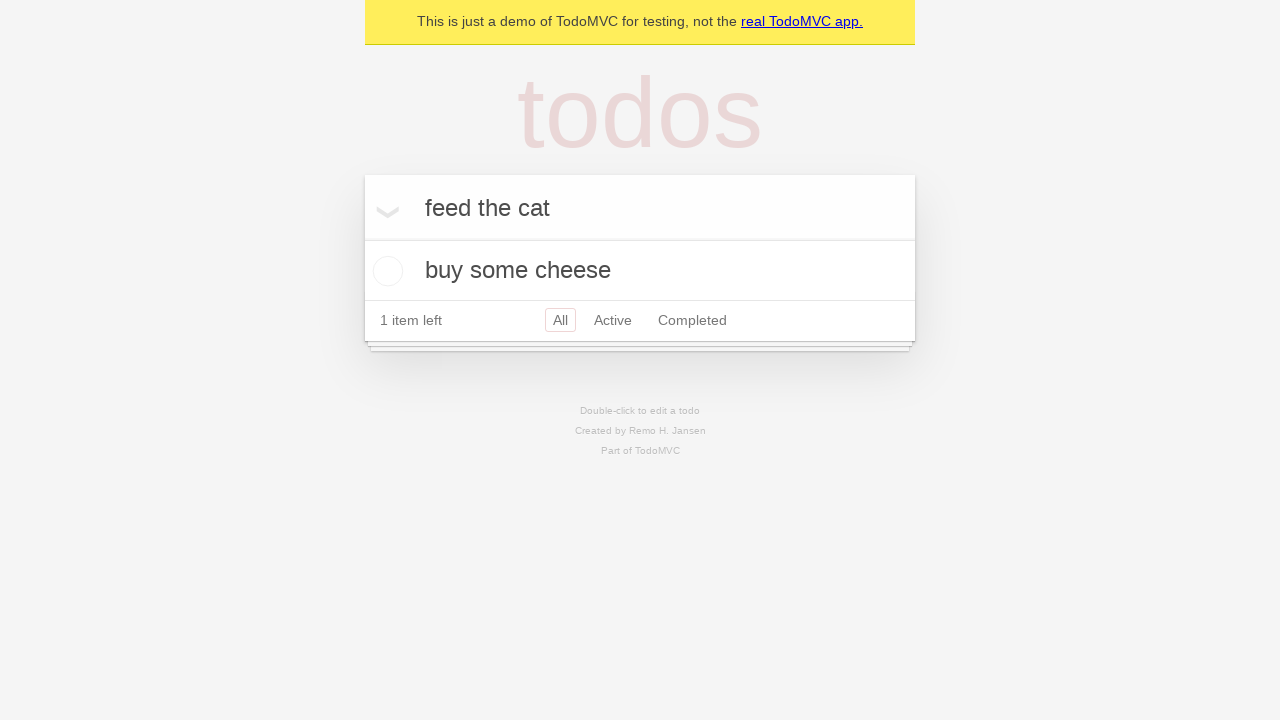

Pressed Enter to create todo 'feed the cat' on internal:attr=[placeholder="What needs to be done?"i]
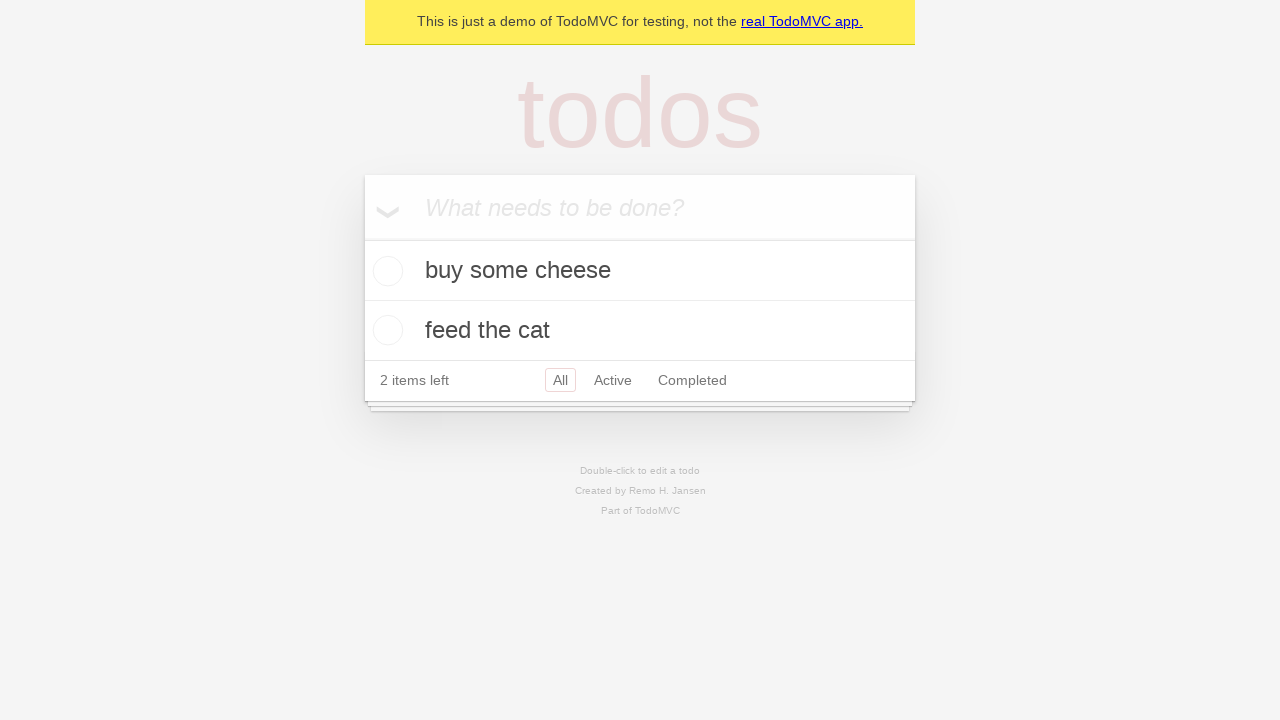

Filled todo input with 'book a doctors appointment' on internal:attr=[placeholder="What needs to be done?"i]
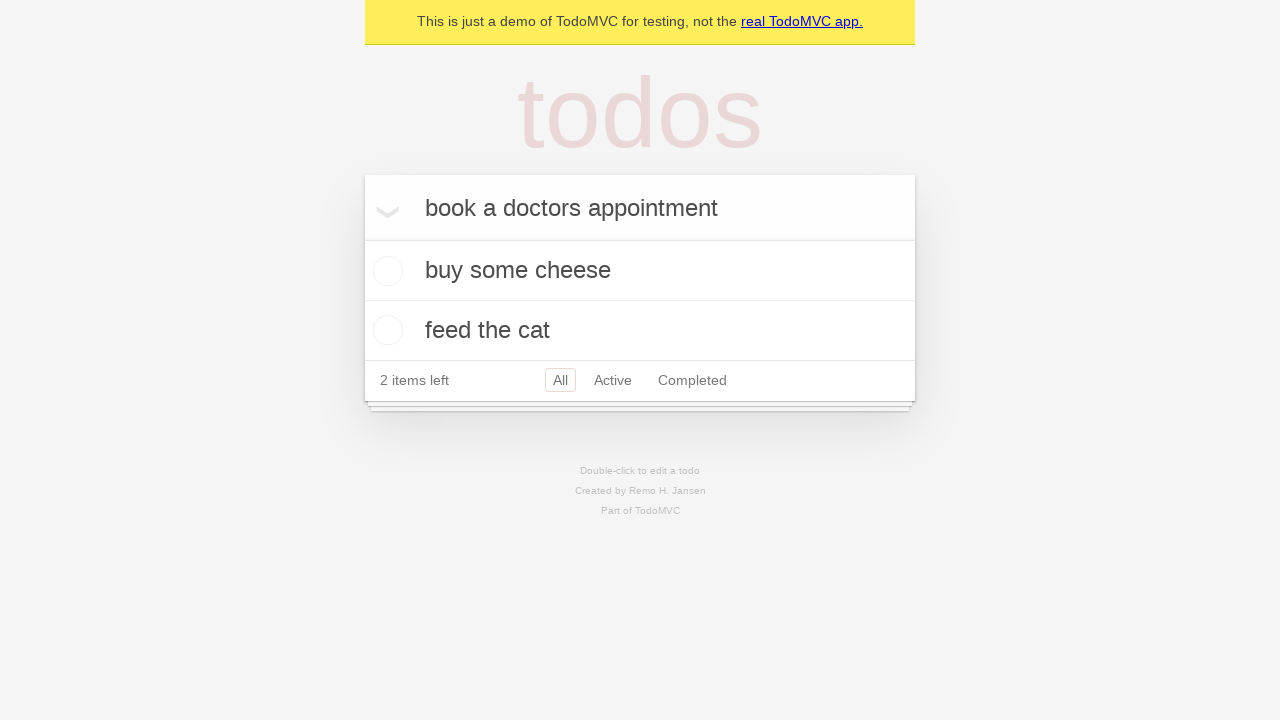

Pressed Enter to create todo 'book a doctors appointment' on internal:attr=[placeholder="What needs to be done?"i]
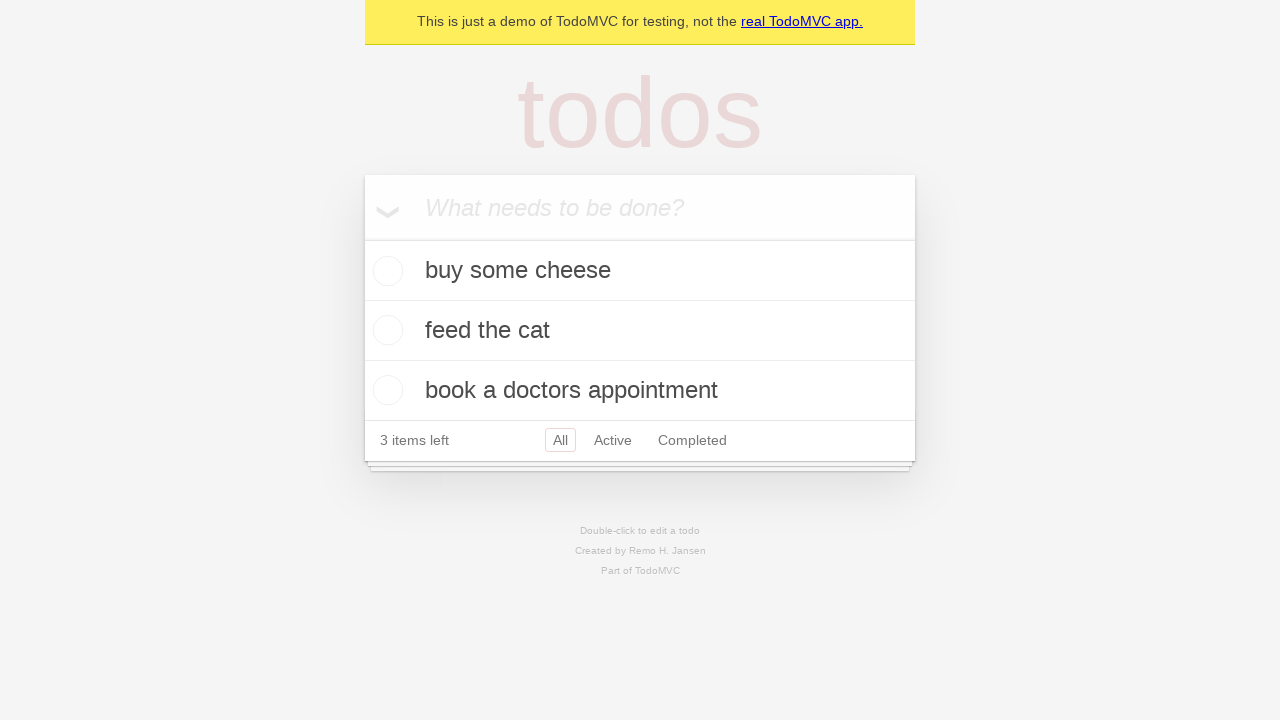

Checked the first todo as completed at (385, 271) on .todo-list li .toggle >> nth=0
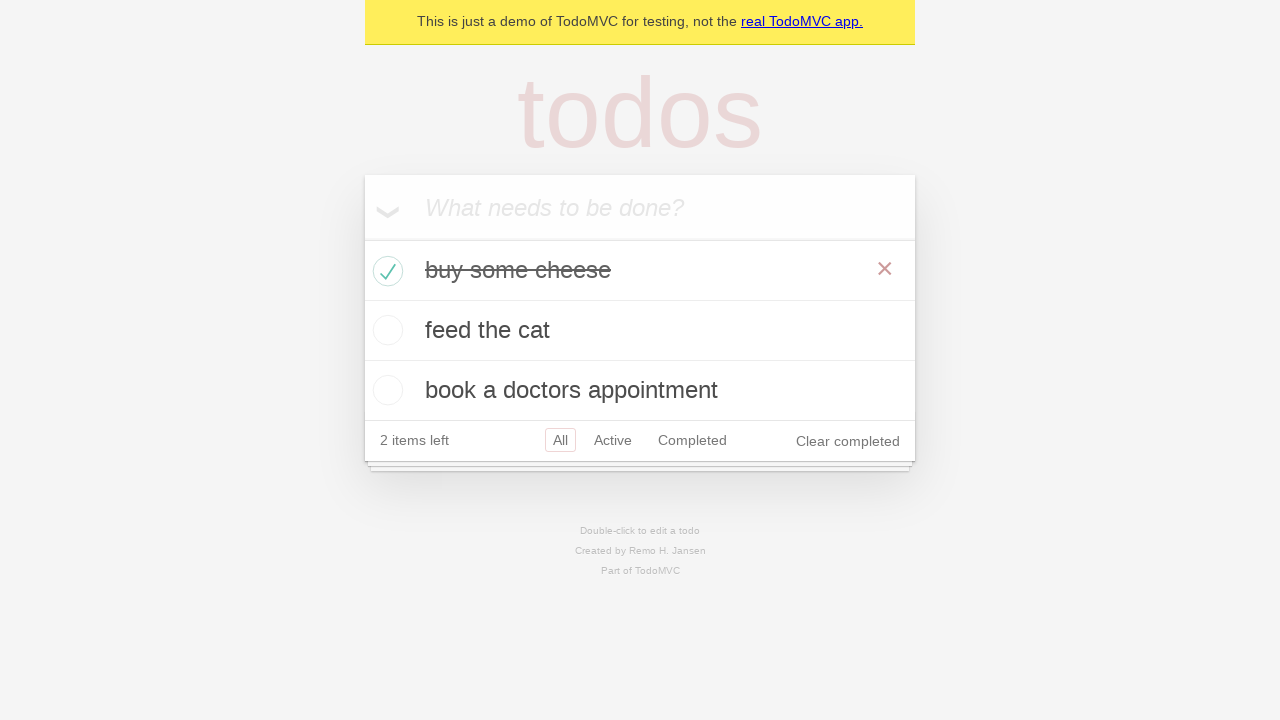

Clicked 'Clear completed' button to remove completed todo at (848, 441) on internal:role=button[name="Clear completed"i]
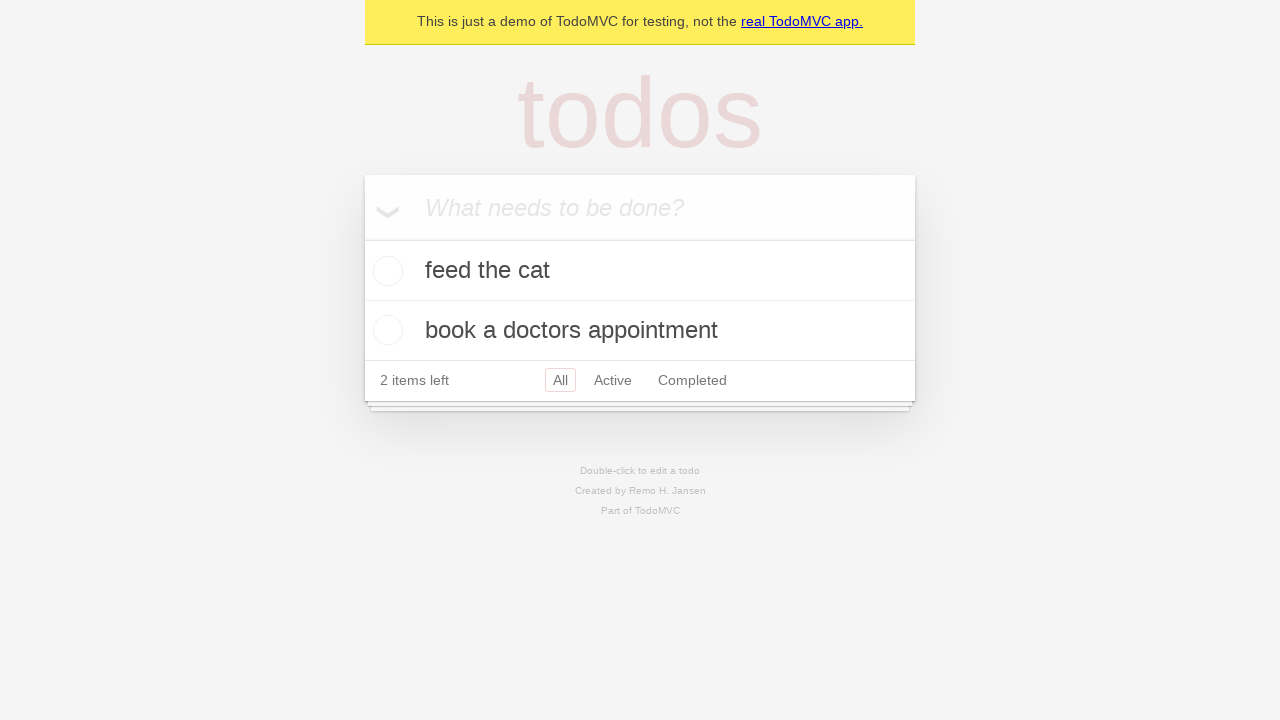

Waited 500ms for Clear completed button to be hidden
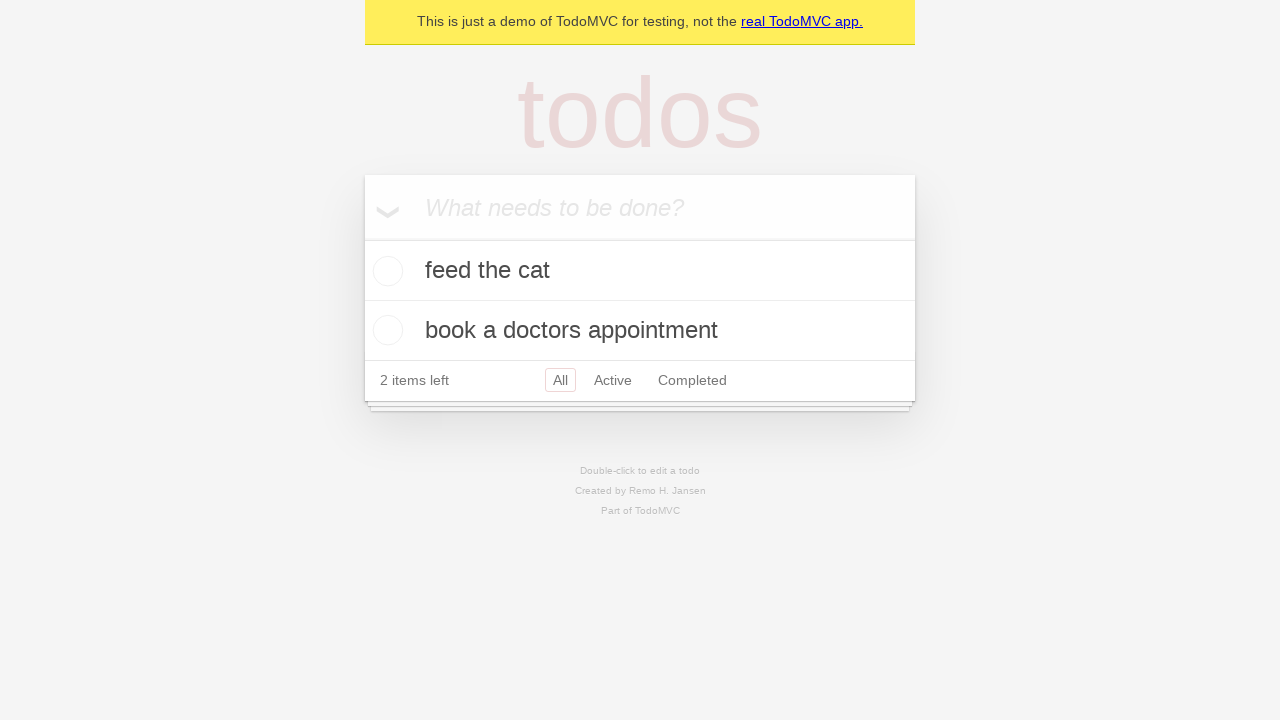

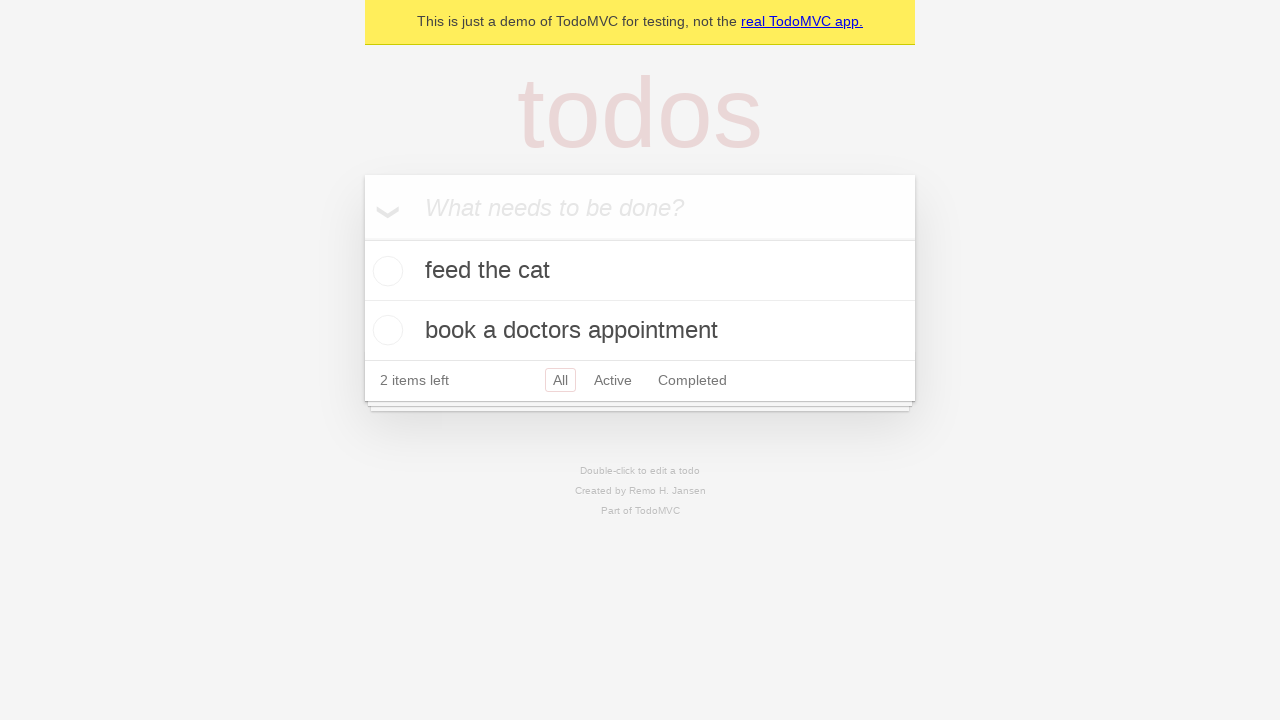